Tests locating and clicking the login button using class name selector

Starting URL: https://www.saucedemo.com/

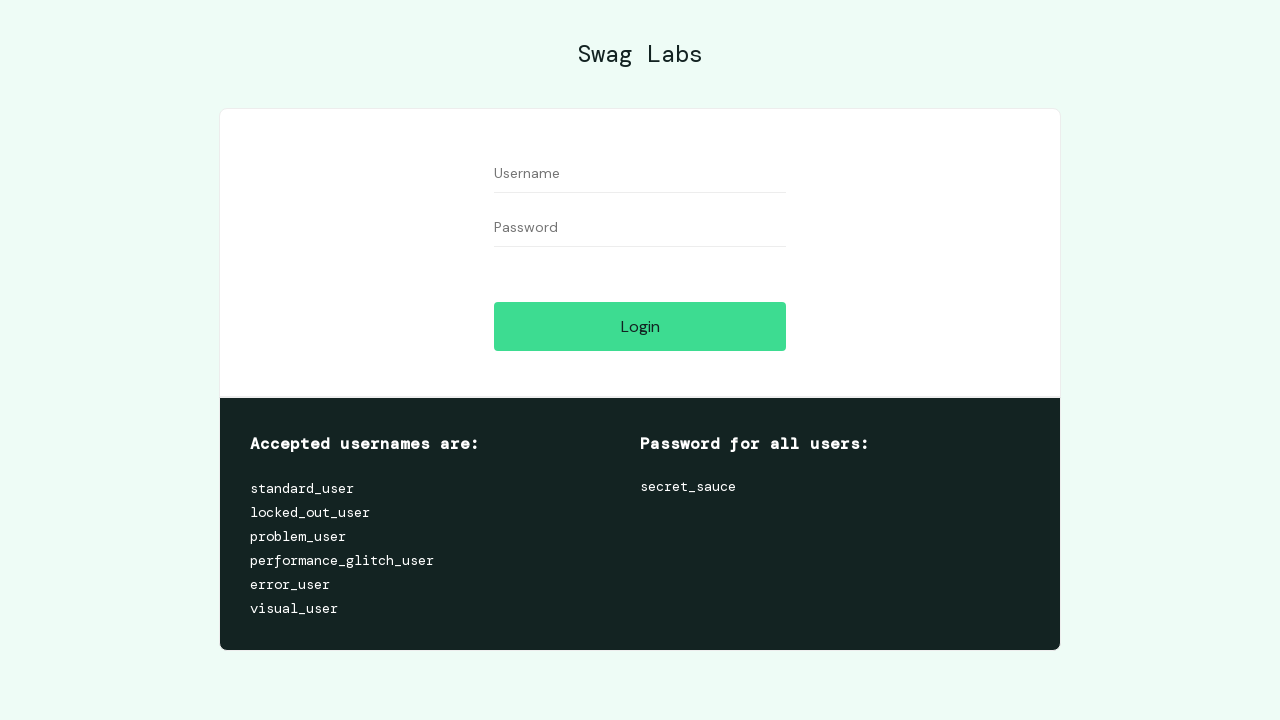

Clicked login button using class name selector at (640, 326) on .submit-button.btn_action
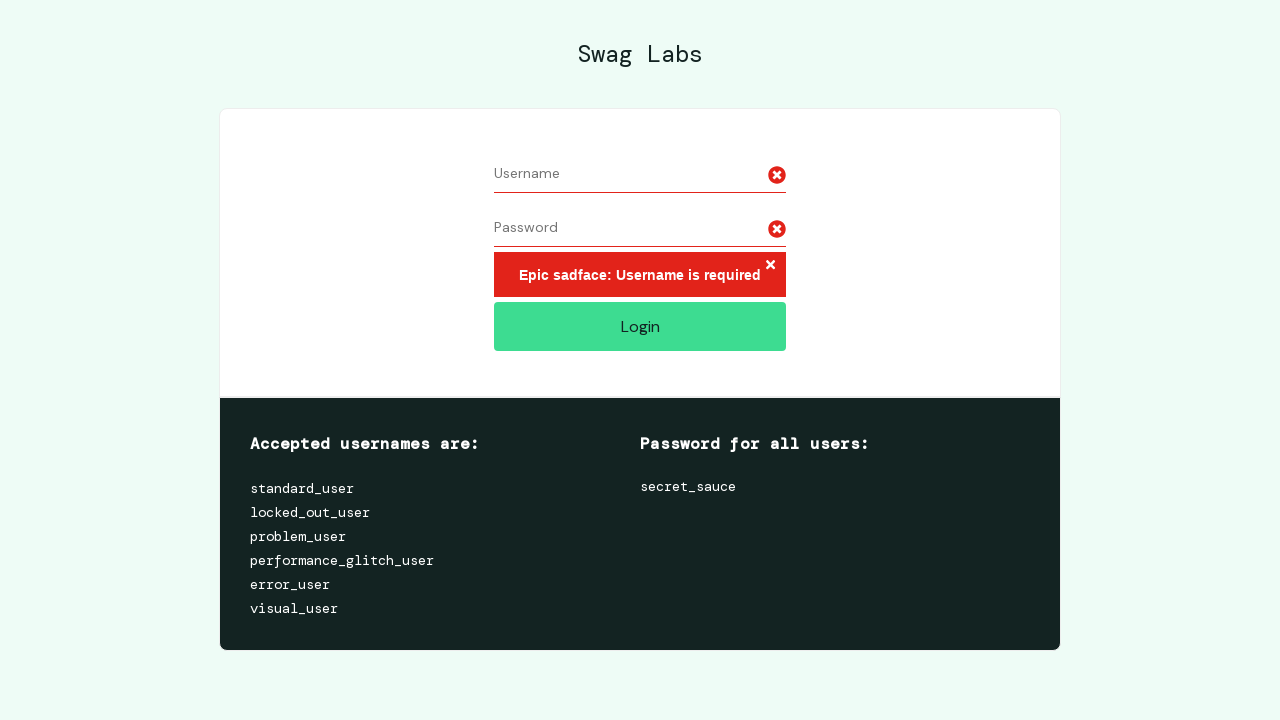

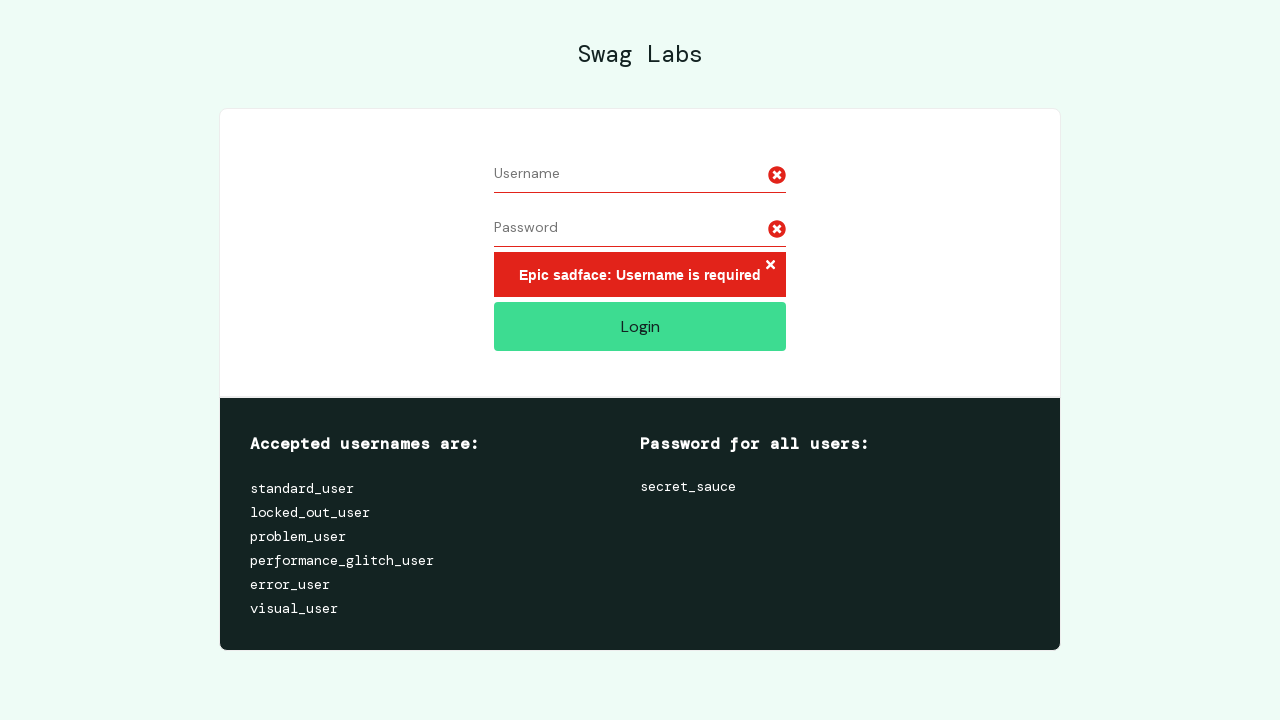